Tests keyboard actions on a form by filling text fields and using keyboard shortcuts to copy and paste content between fields

Starting URL: https://demoqa.com/text-box

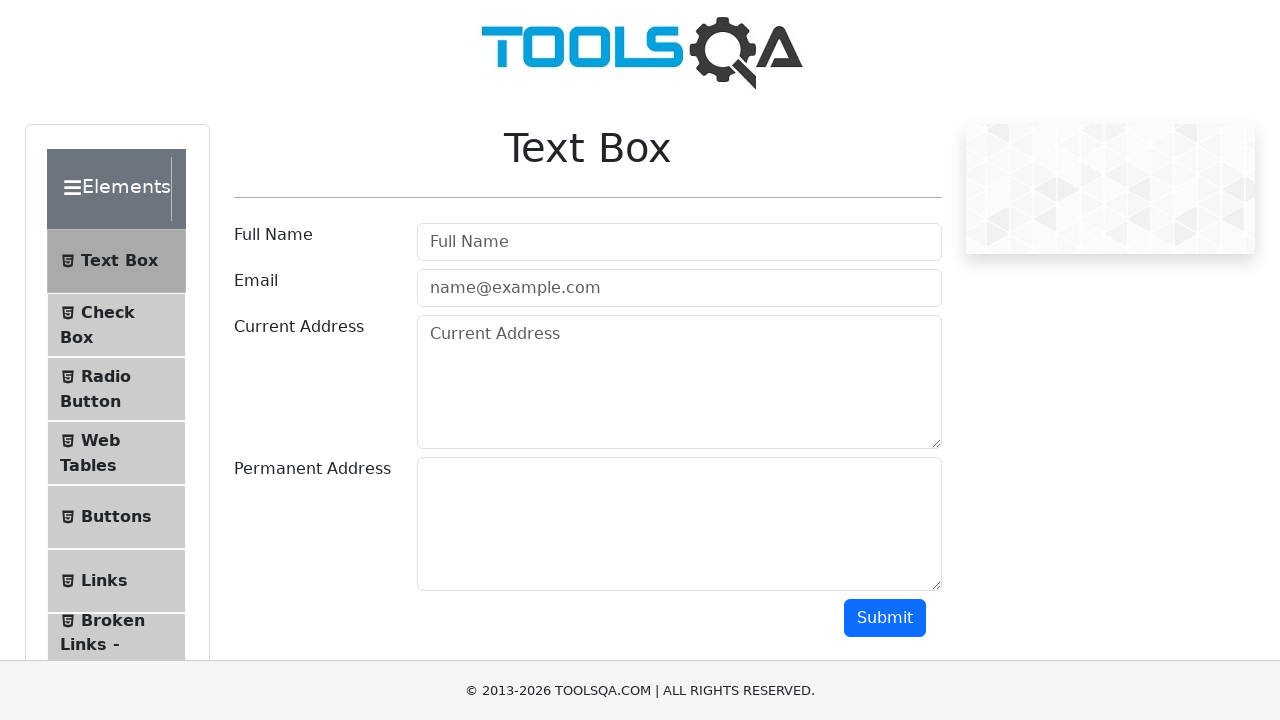

Filled username field with 'Sureshkumar' on #userName
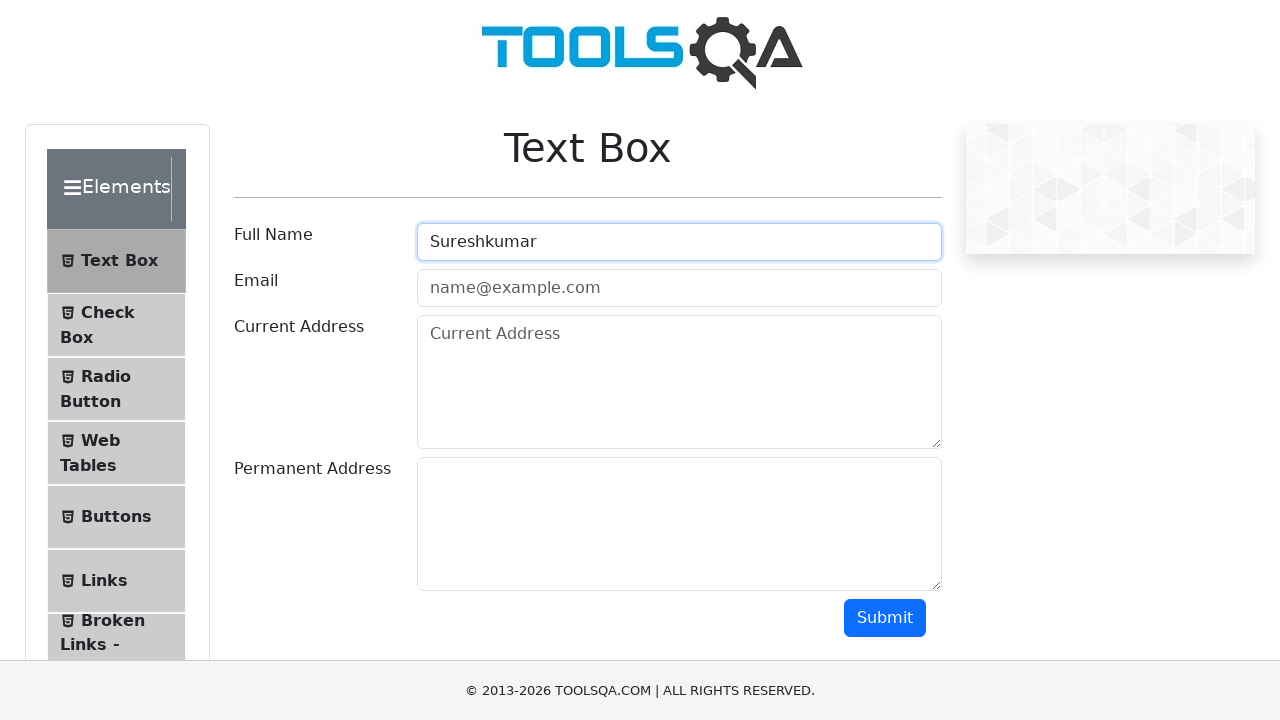

Filled email field with 'Sureshkumar@hotmail.com' on #userEmail
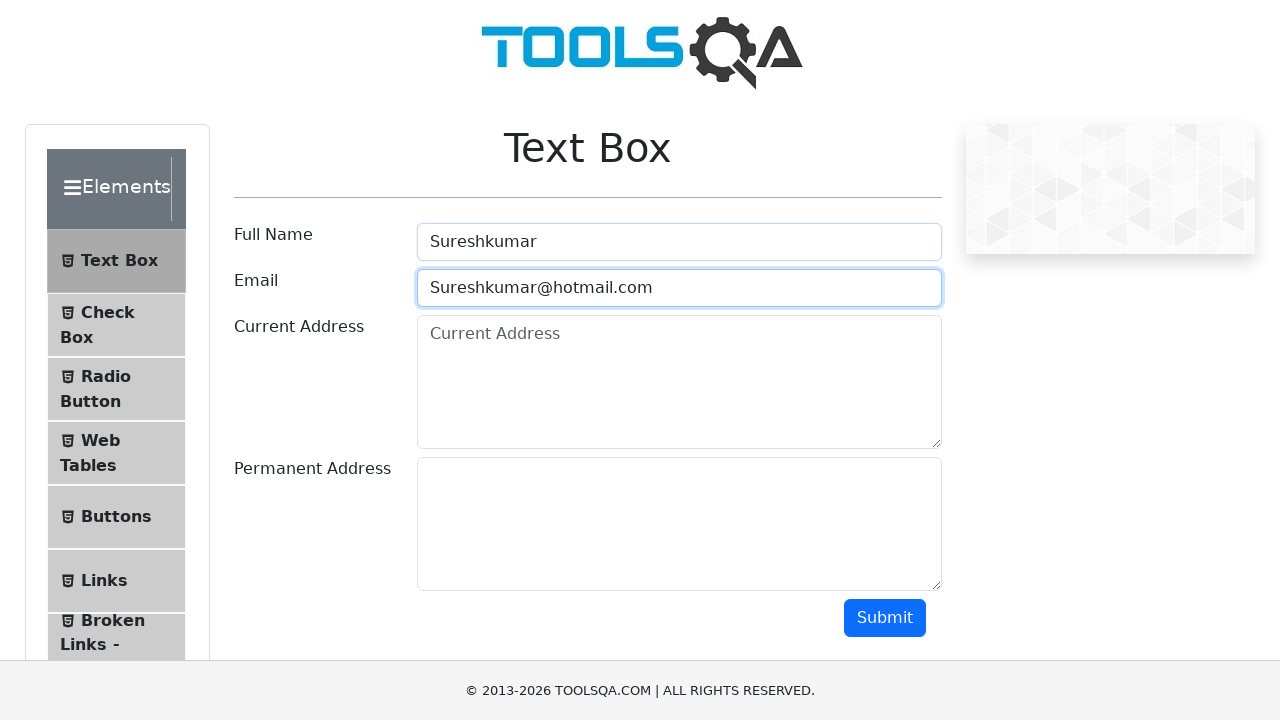

Filled current address field with complete address on #currentAddress
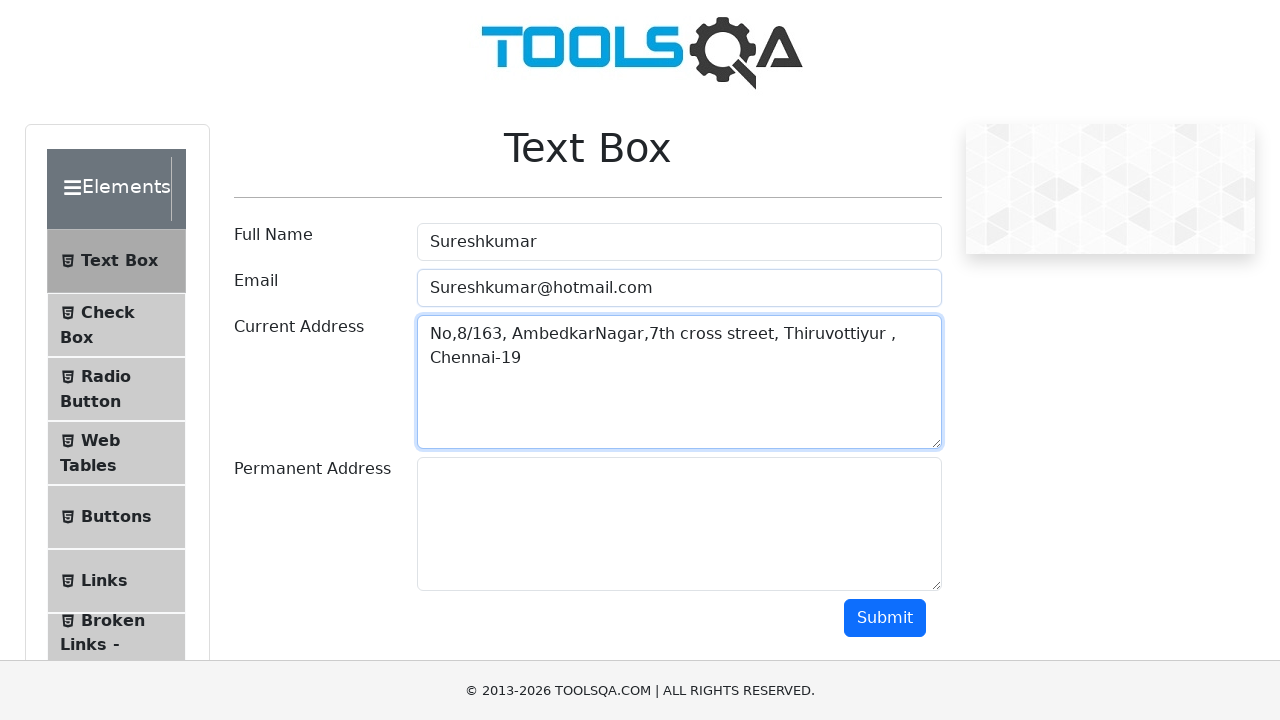

Selected all text in current address field using Ctrl+A
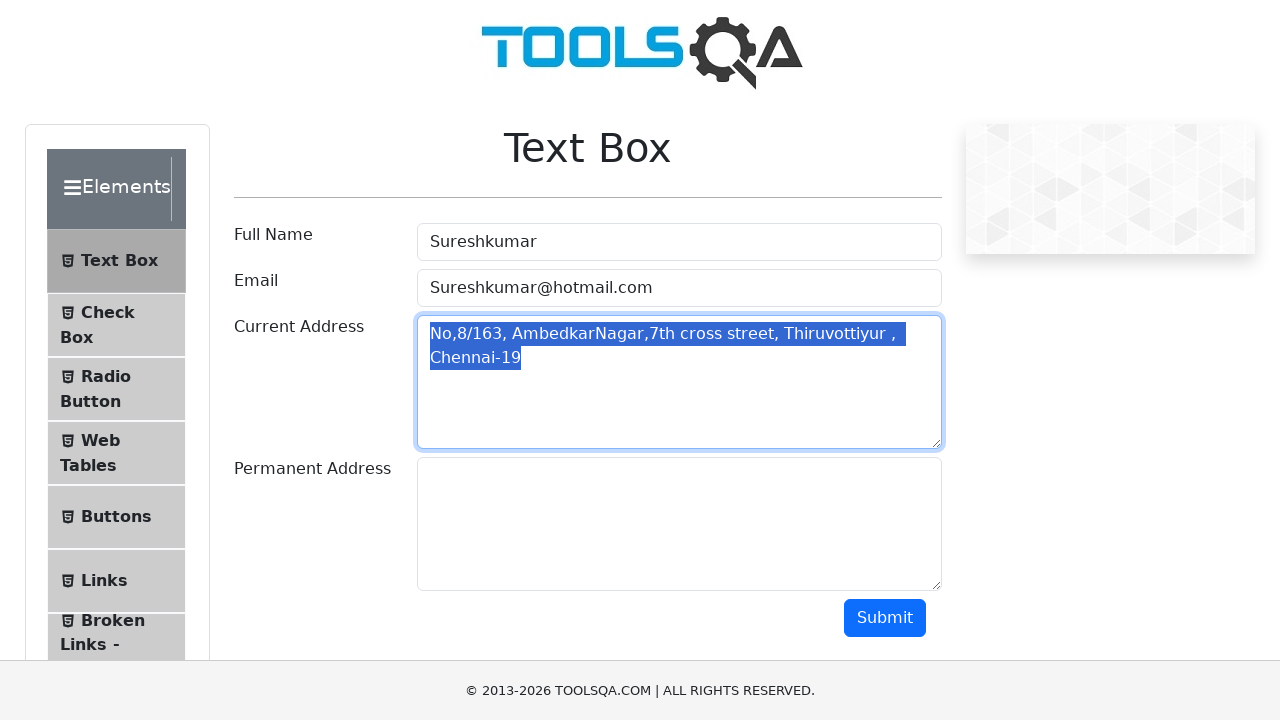

Copied selected text from current address field using Ctrl+C
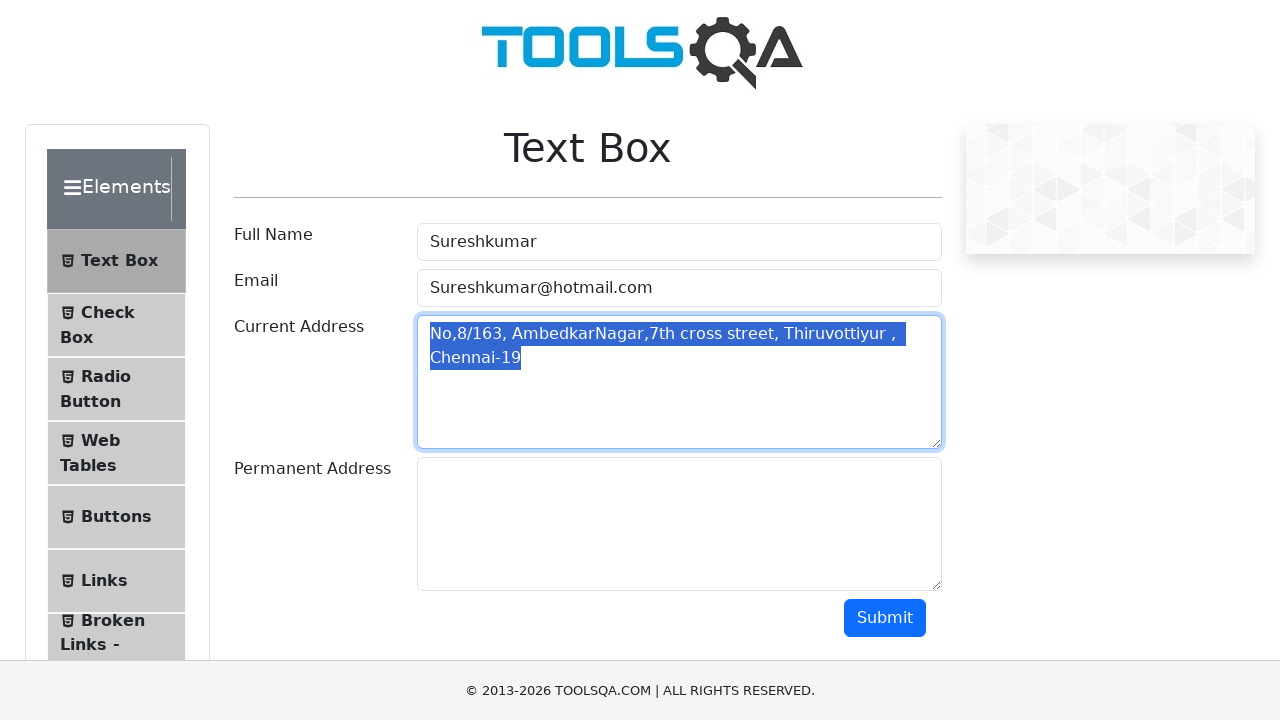

Navigated to next field using Tab key
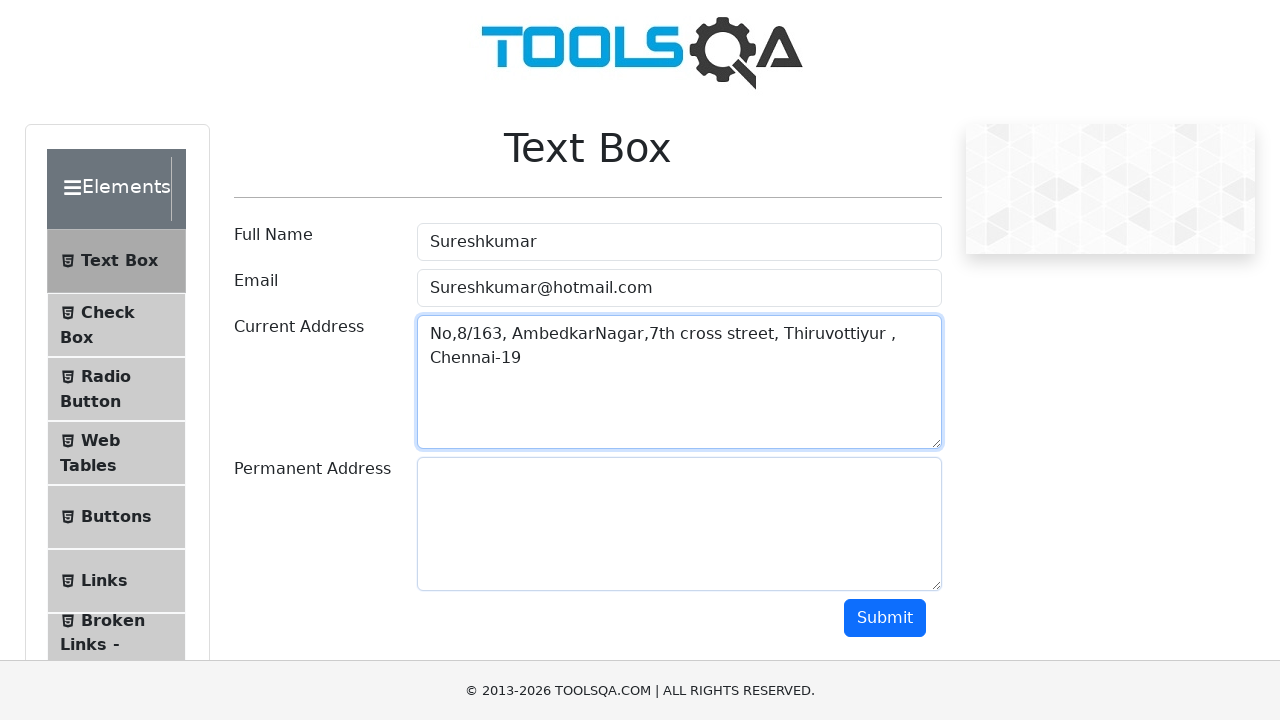

Pasted copied address text into permanent address field using Ctrl+V
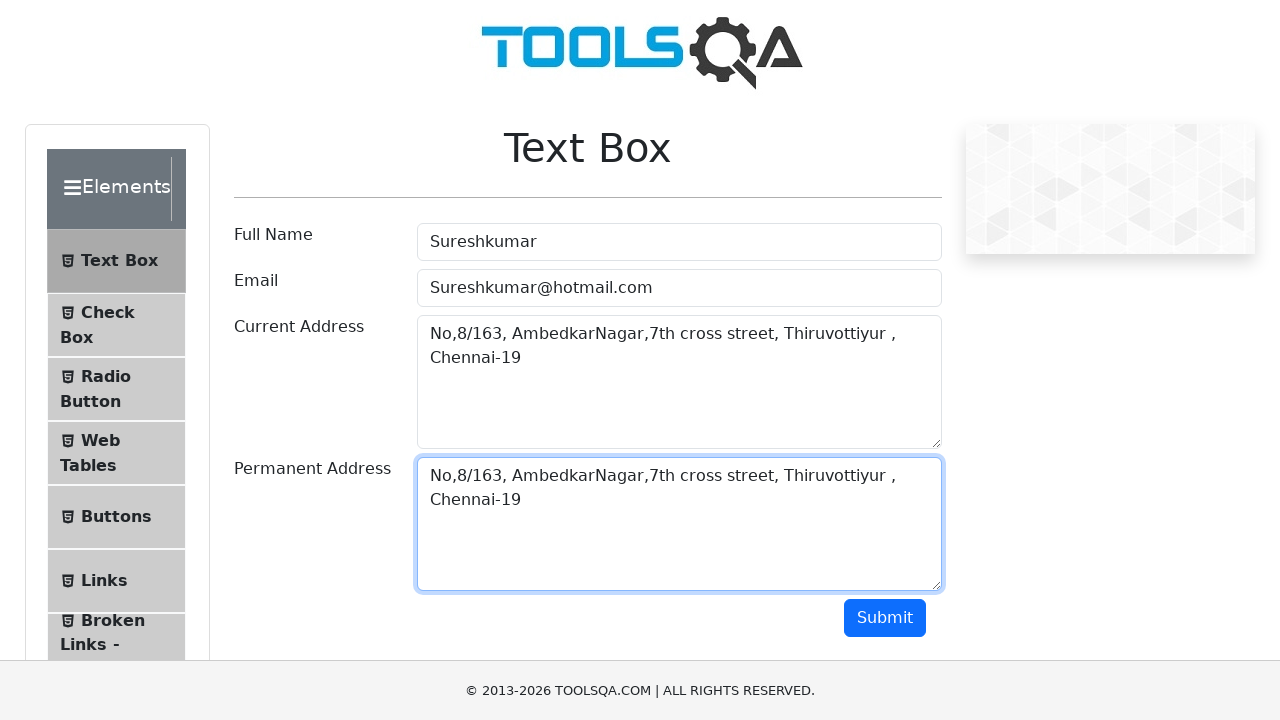

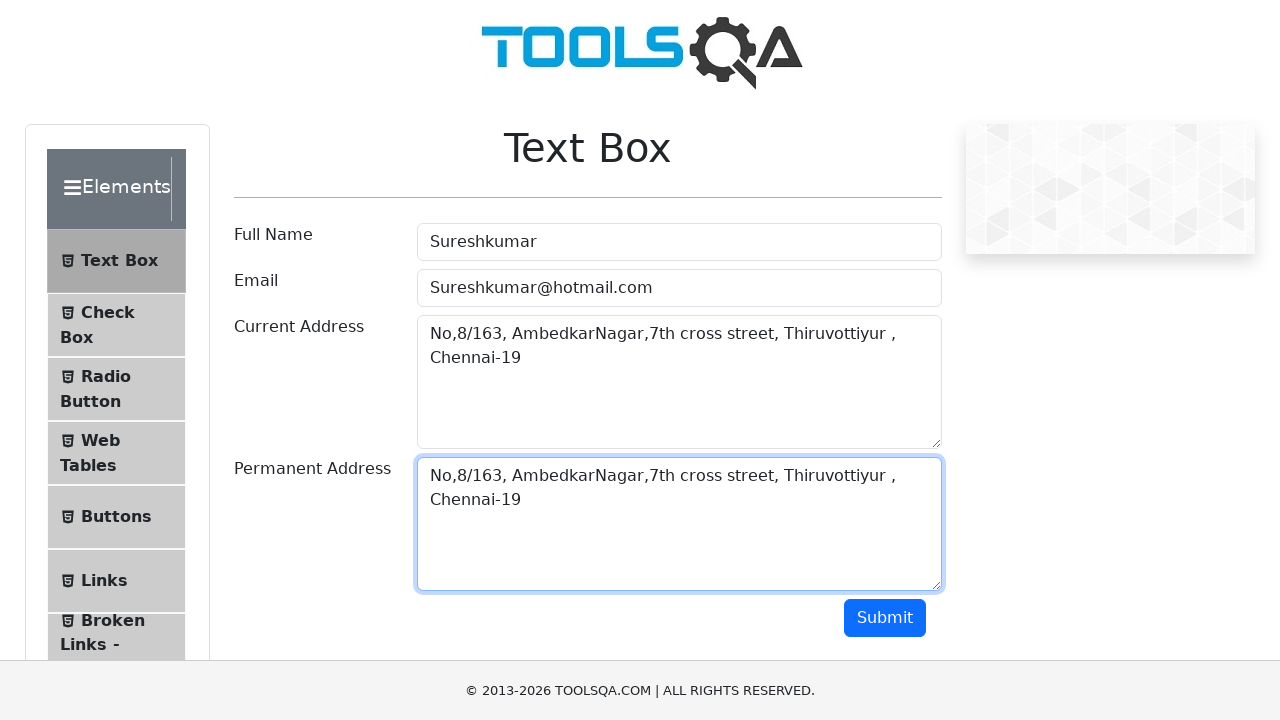